Tests filtering to display only active (uncompleted) items using the Active filter link.

Starting URL: https://demo.playwright.dev/todomvc

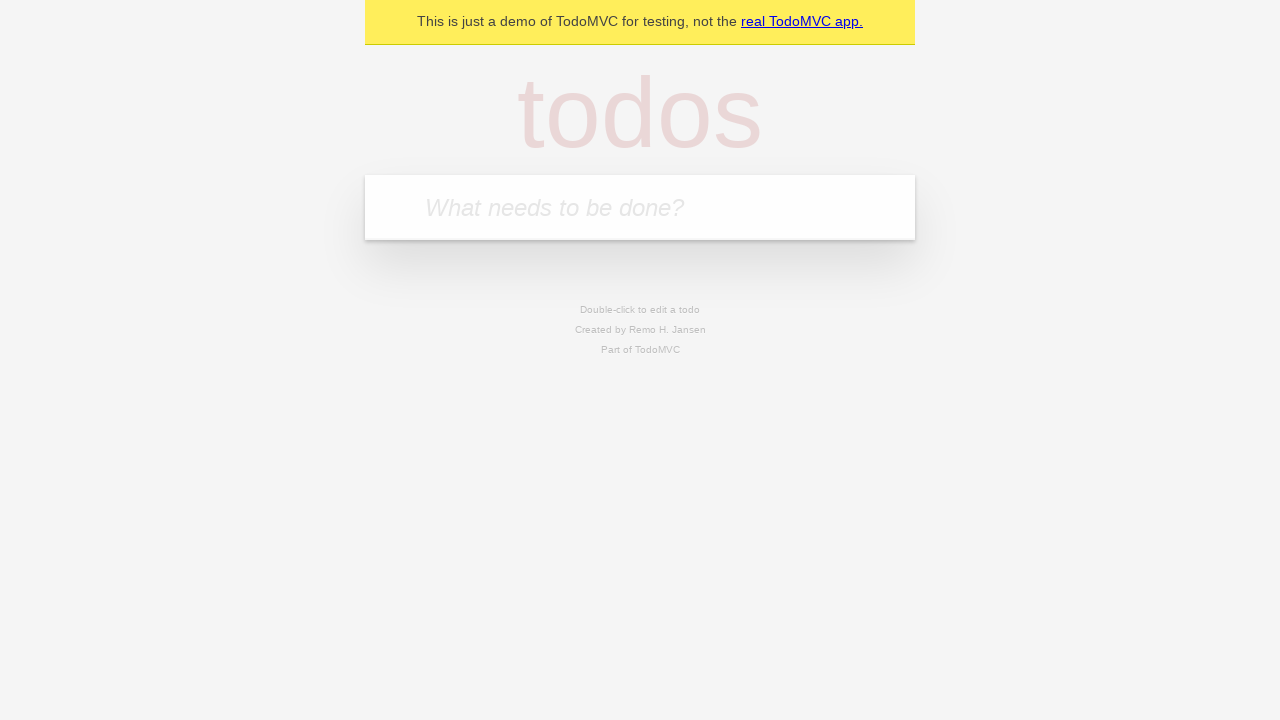

Filled todo input with 'buy some cheese' on internal:attr=[placeholder="What needs to be done?"i]
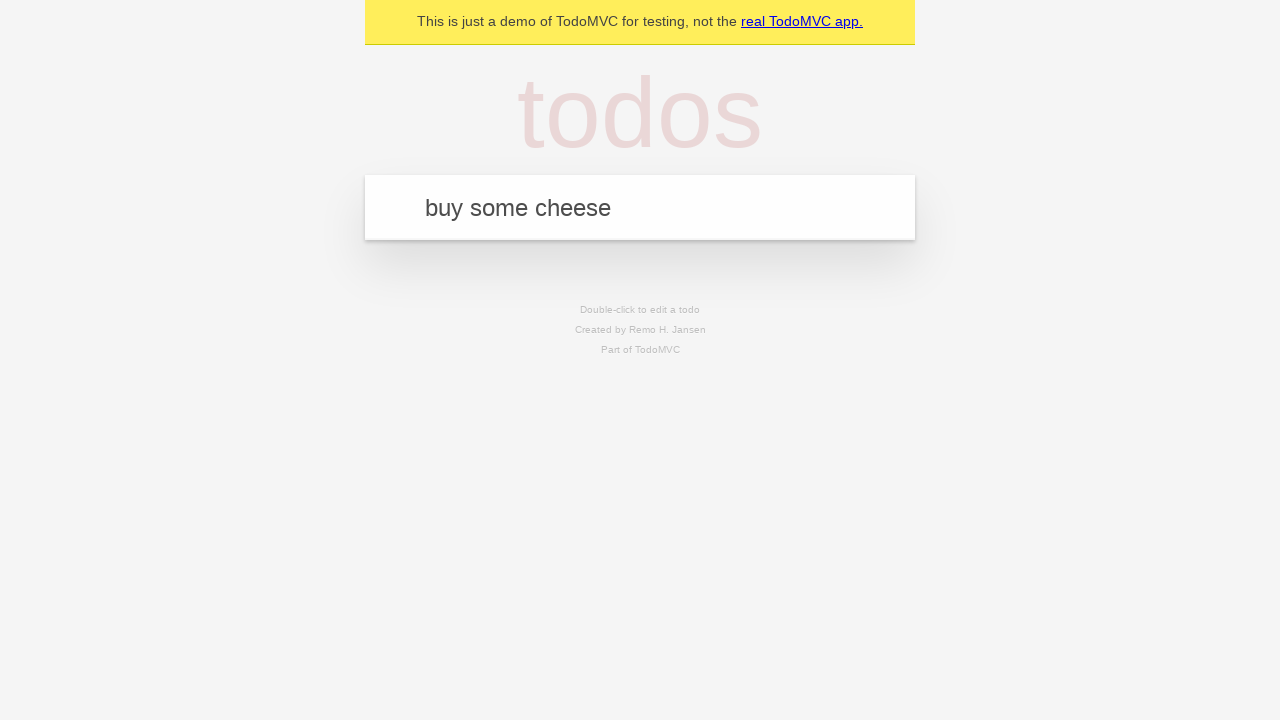

Pressed Enter to add first todo item on internal:attr=[placeholder="What needs to be done?"i]
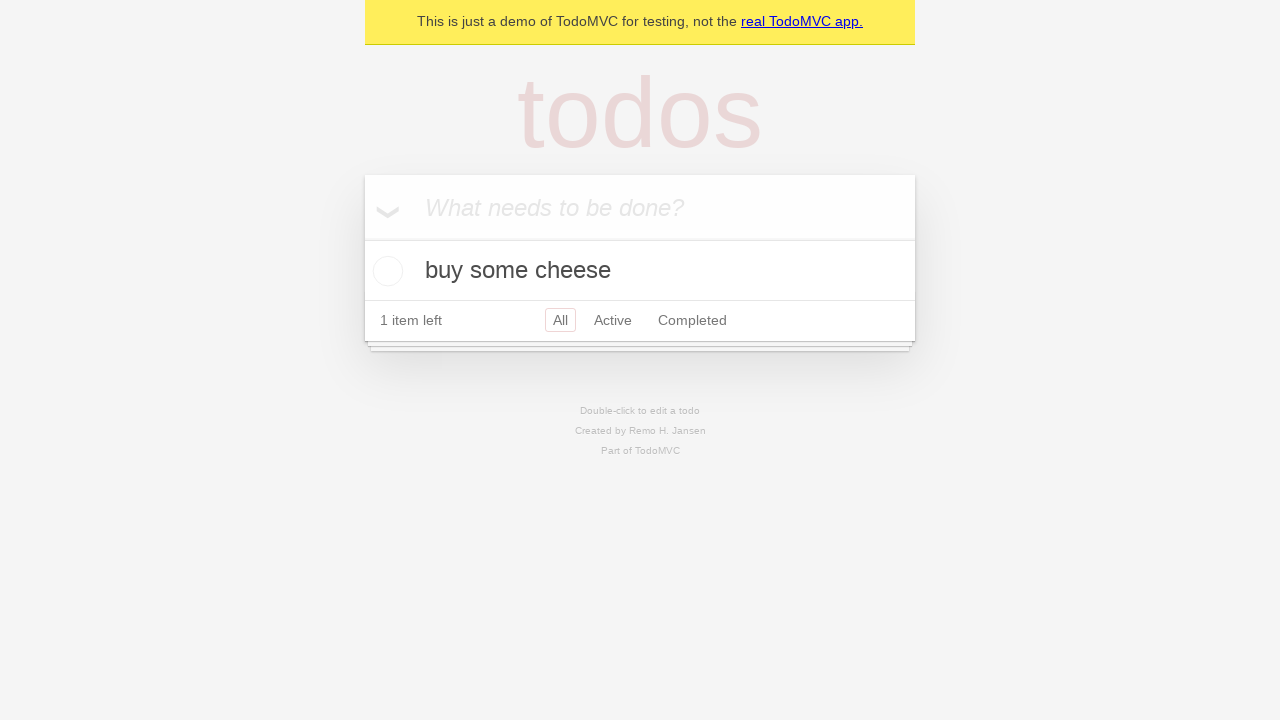

Filled todo input with 'feed the cat' on internal:attr=[placeholder="What needs to be done?"i]
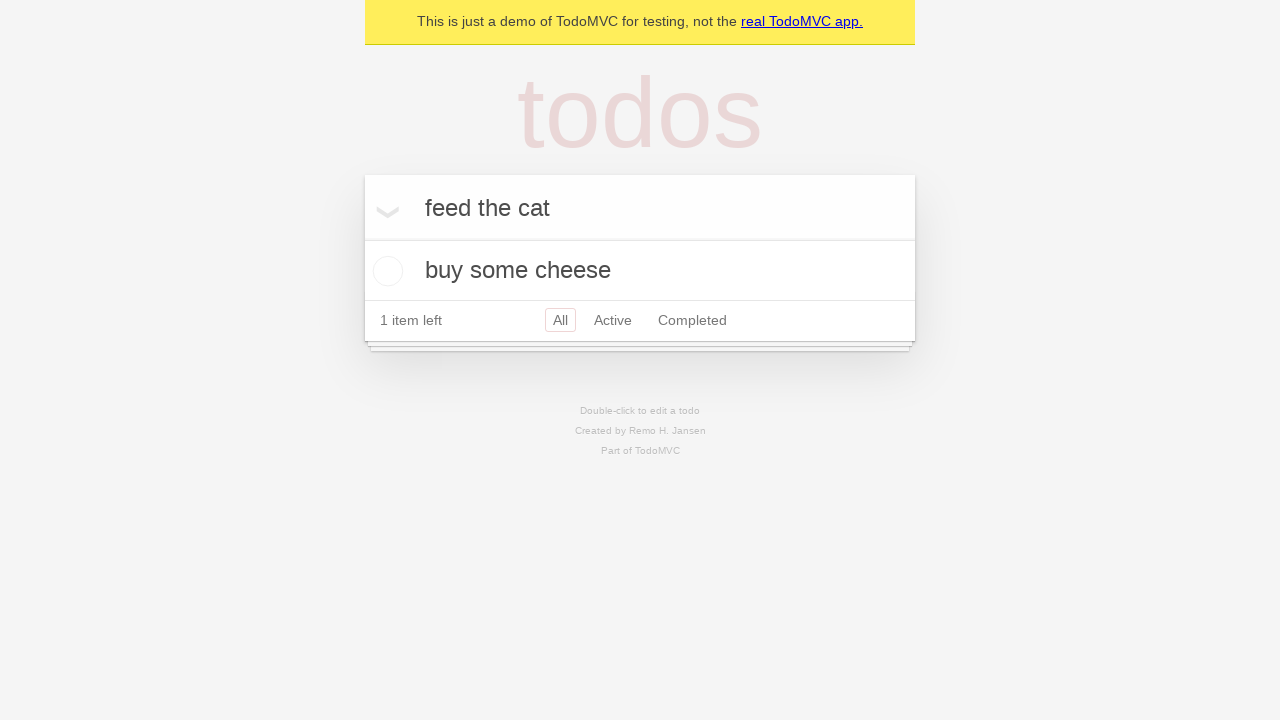

Pressed Enter to add second todo item on internal:attr=[placeholder="What needs to be done?"i]
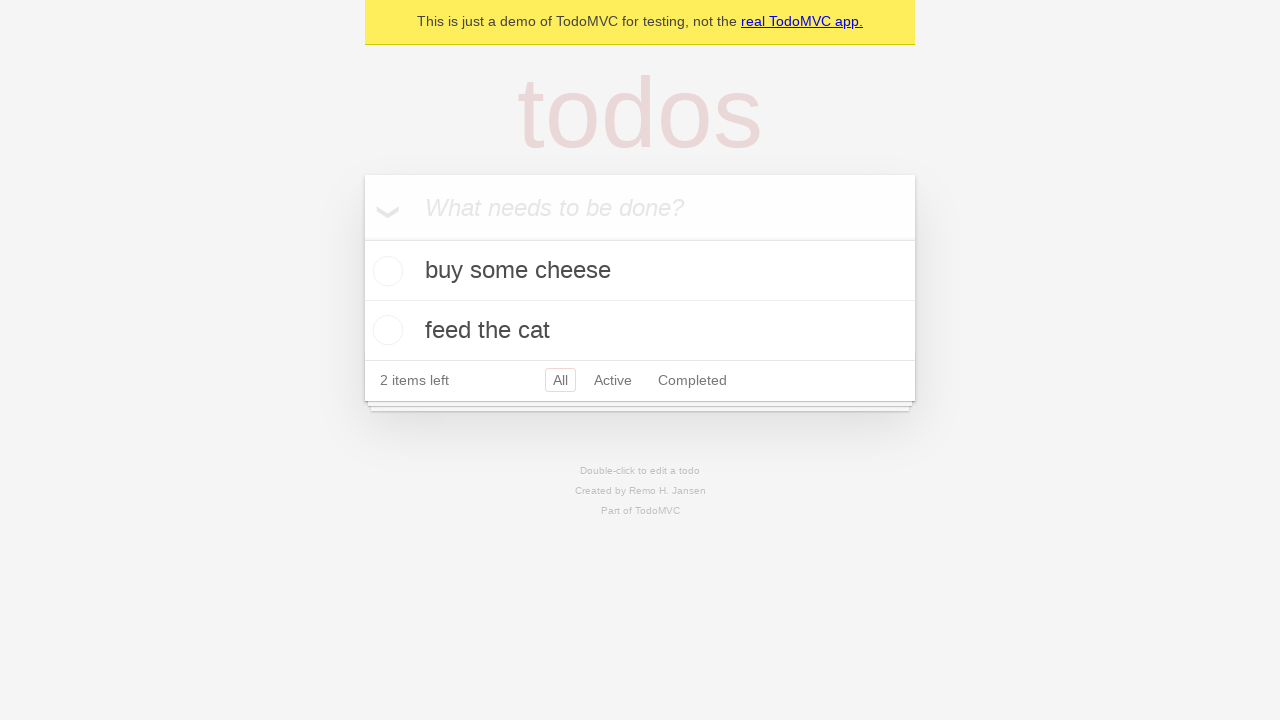

Filled todo input with 'book a doctors appointment' on internal:attr=[placeholder="What needs to be done?"i]
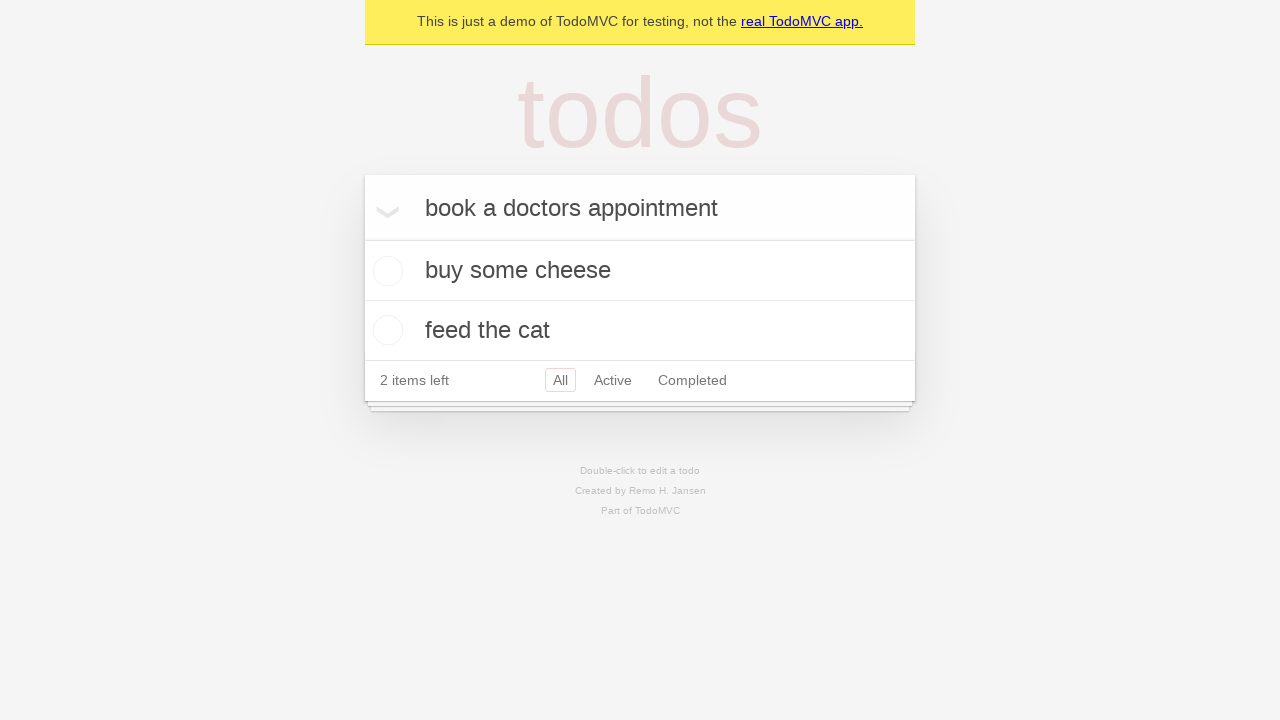

Pressed Enter to add third todo item on internal:attr=[placeholder="What needs to be done?"i]
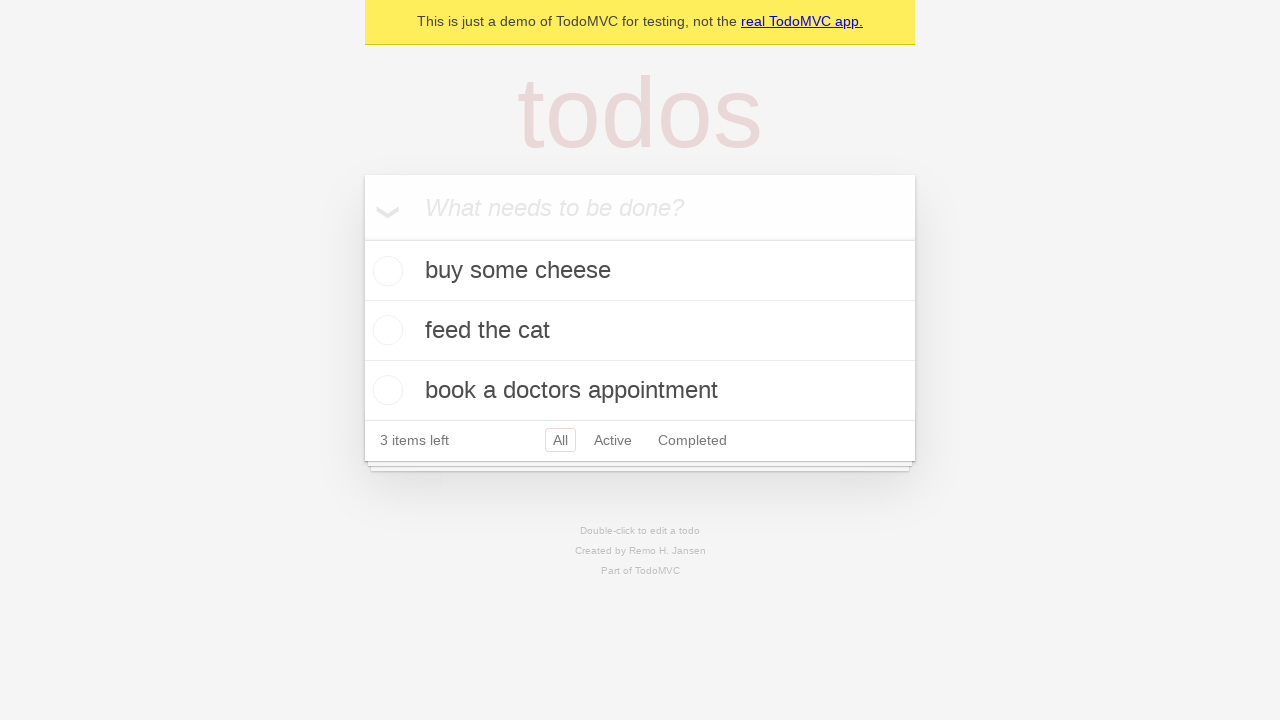

Checked the second todo item to mark it as completed at (385, 330) on internal:testid=[data-testid="todo-item"s] >> nth=1 >> internal:role=checkbox
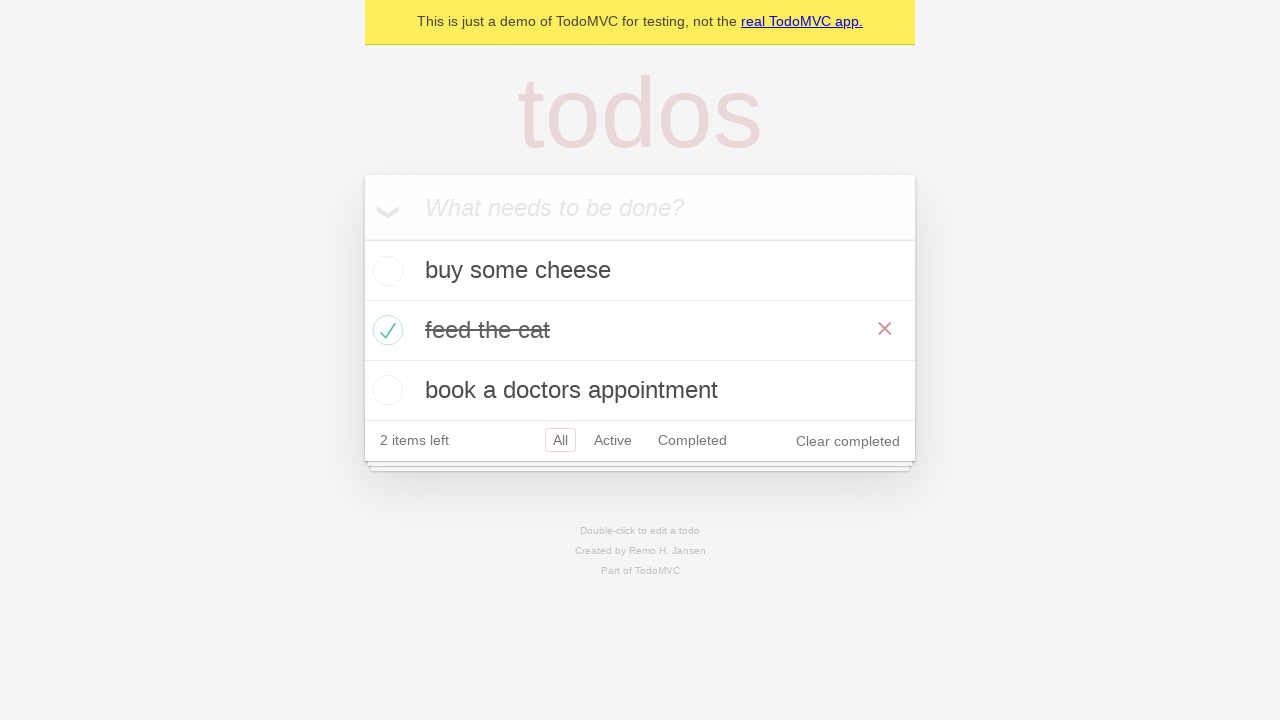

Clicked Active filter link to display only active items at (613, 440) on internal:role=link[name="Active"i]
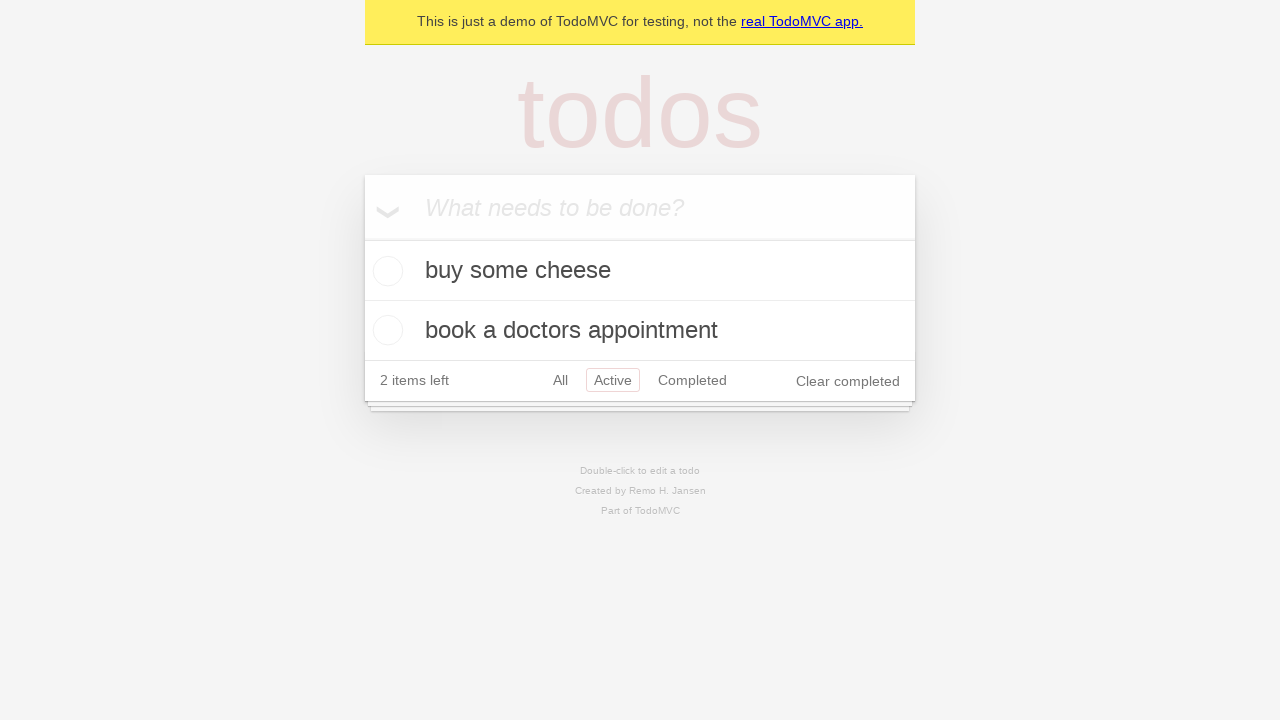

Verified that active todo items are displayed
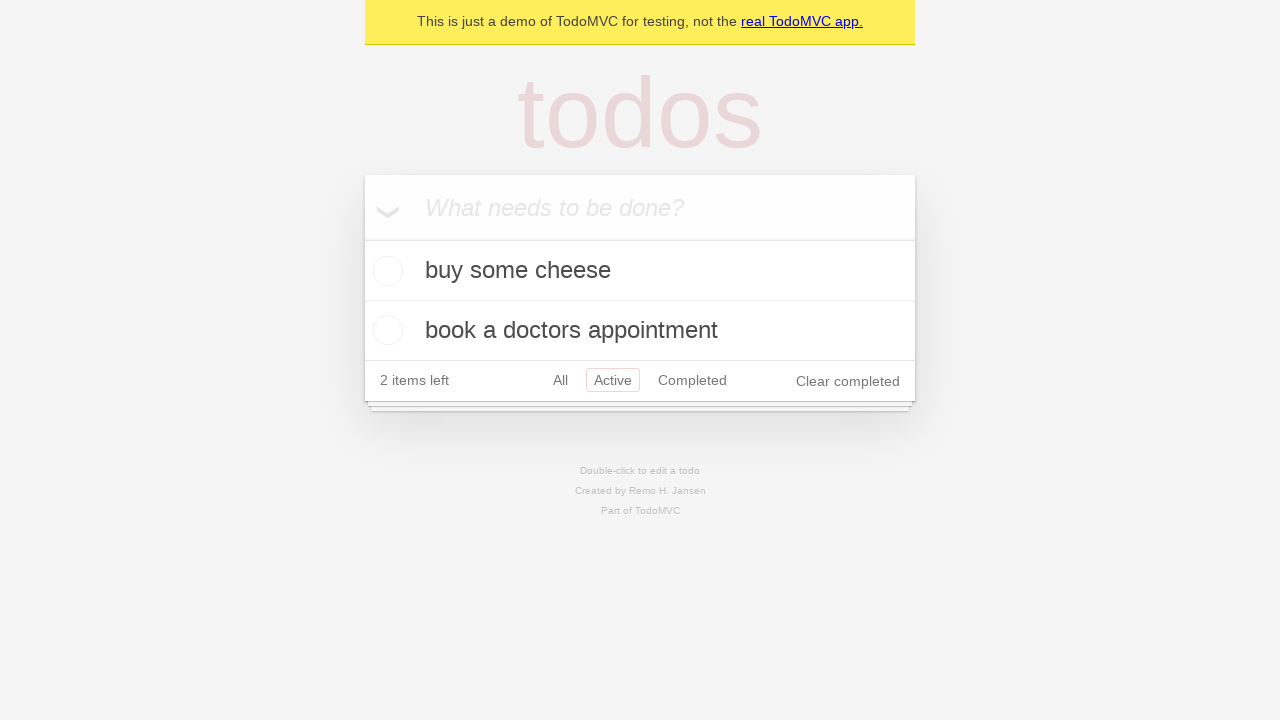

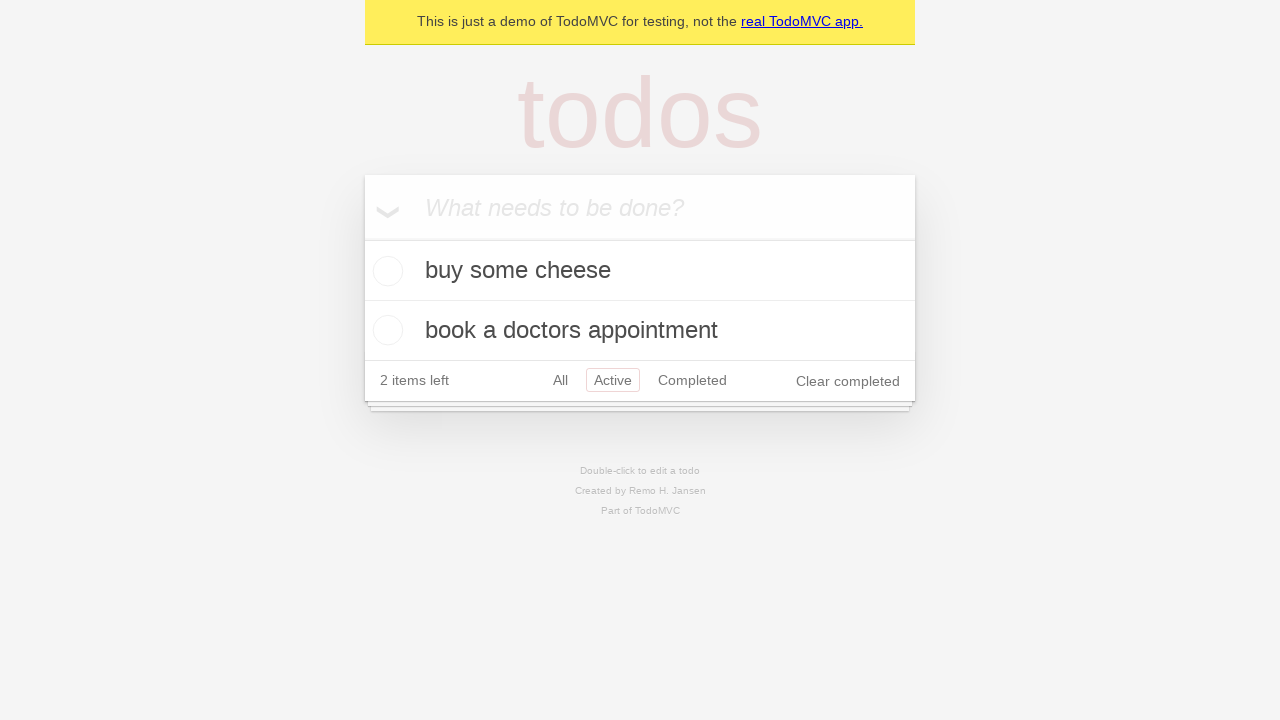